Tests that the demo blaze page displays the expected descriptive text about performance validation

Starting URL: https://www.demoblaze.com/

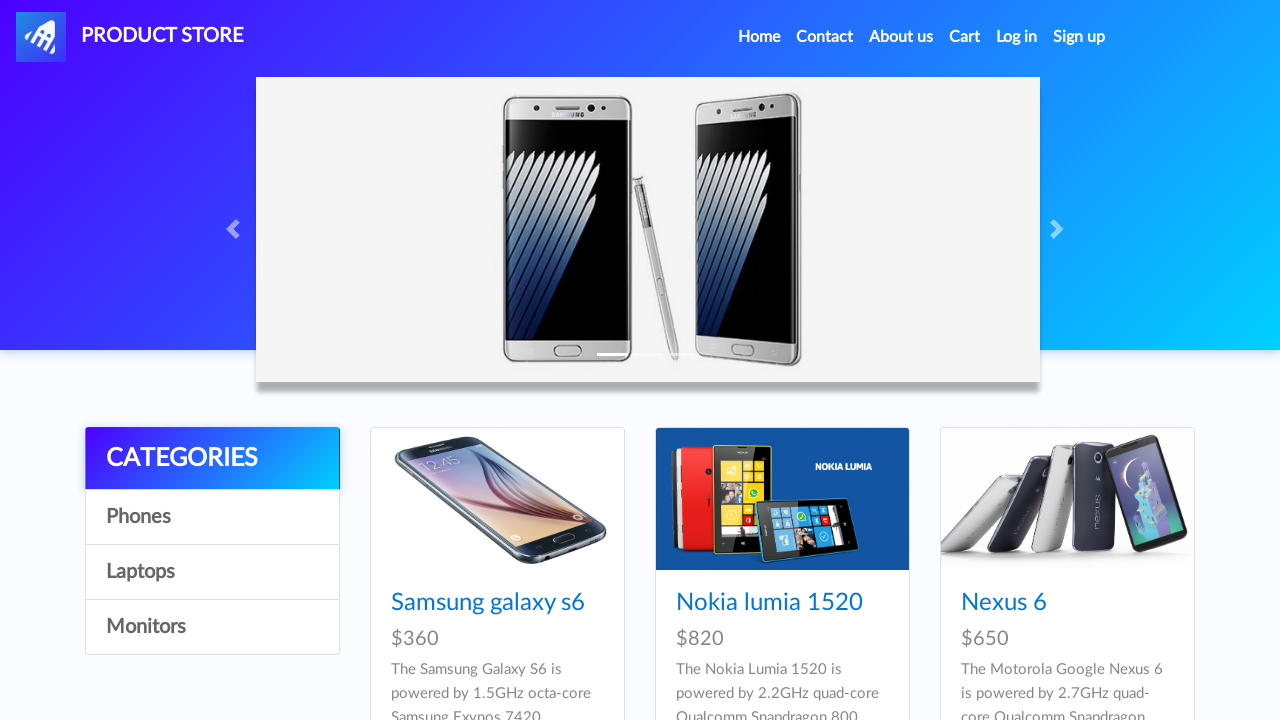

Waited for paragraph element in col-sm-4 div to be visible
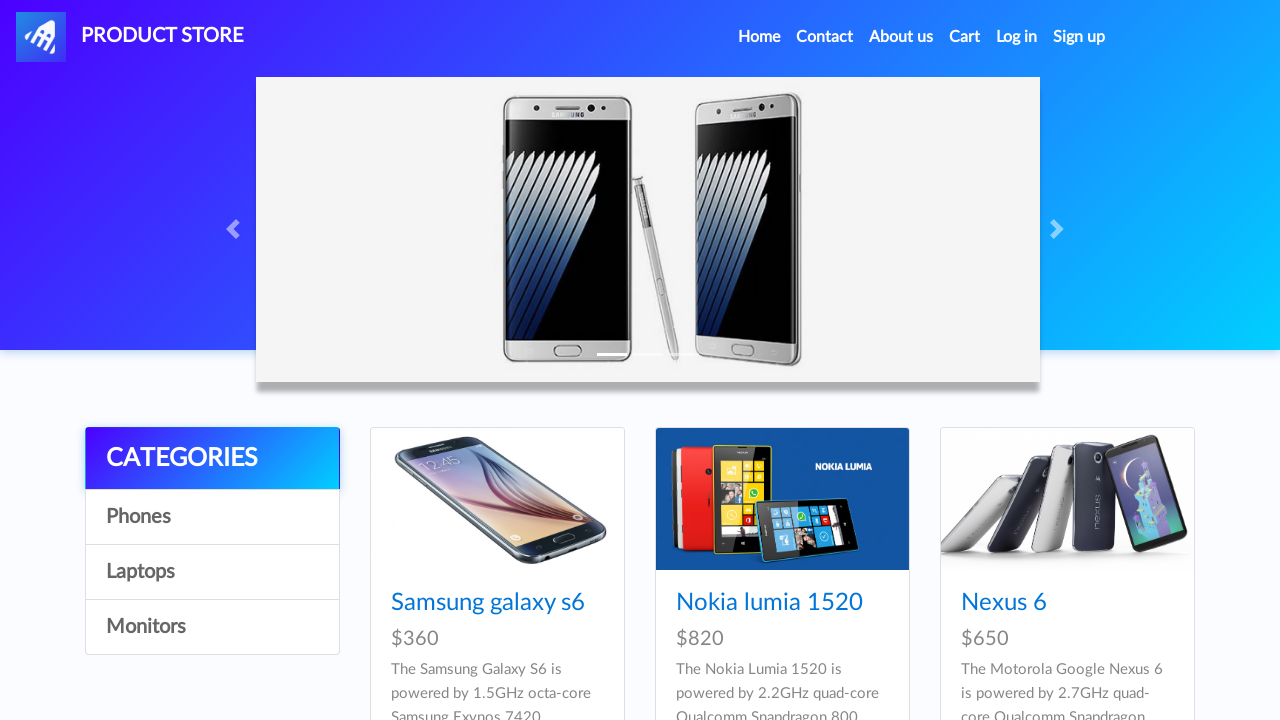

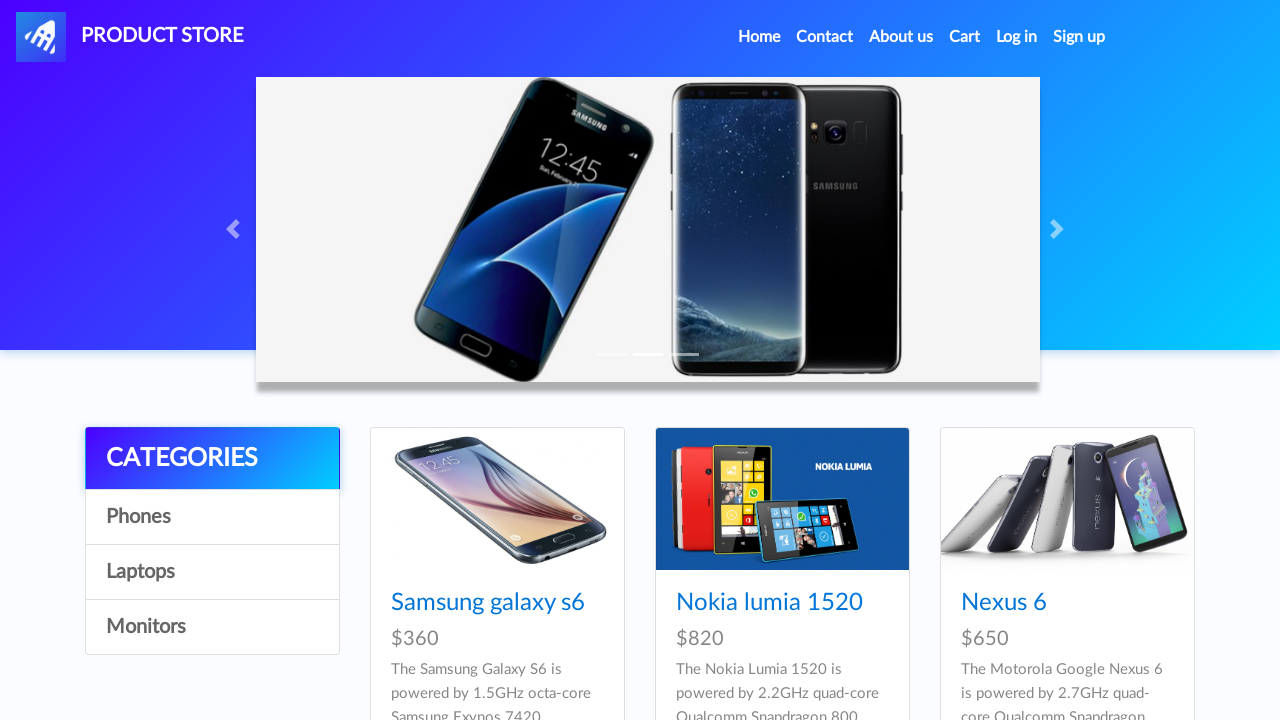